Tests the complete purchase flow for buying one cappuccino, including adding to cart, checkout, and payment submission

Starting URL: https://seleniumbase.io/coffee/

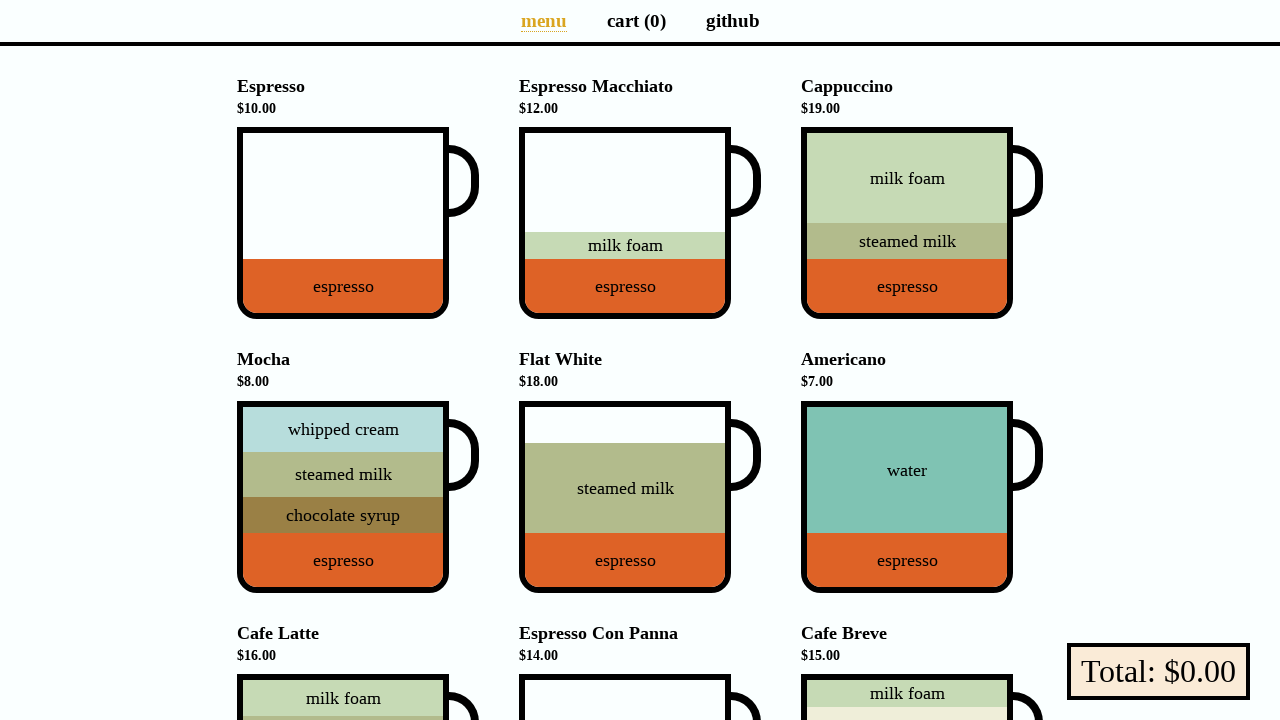

Clicked on Cappuccino to add to cart at (907, 223) on div[data-test="Cappuccino"]
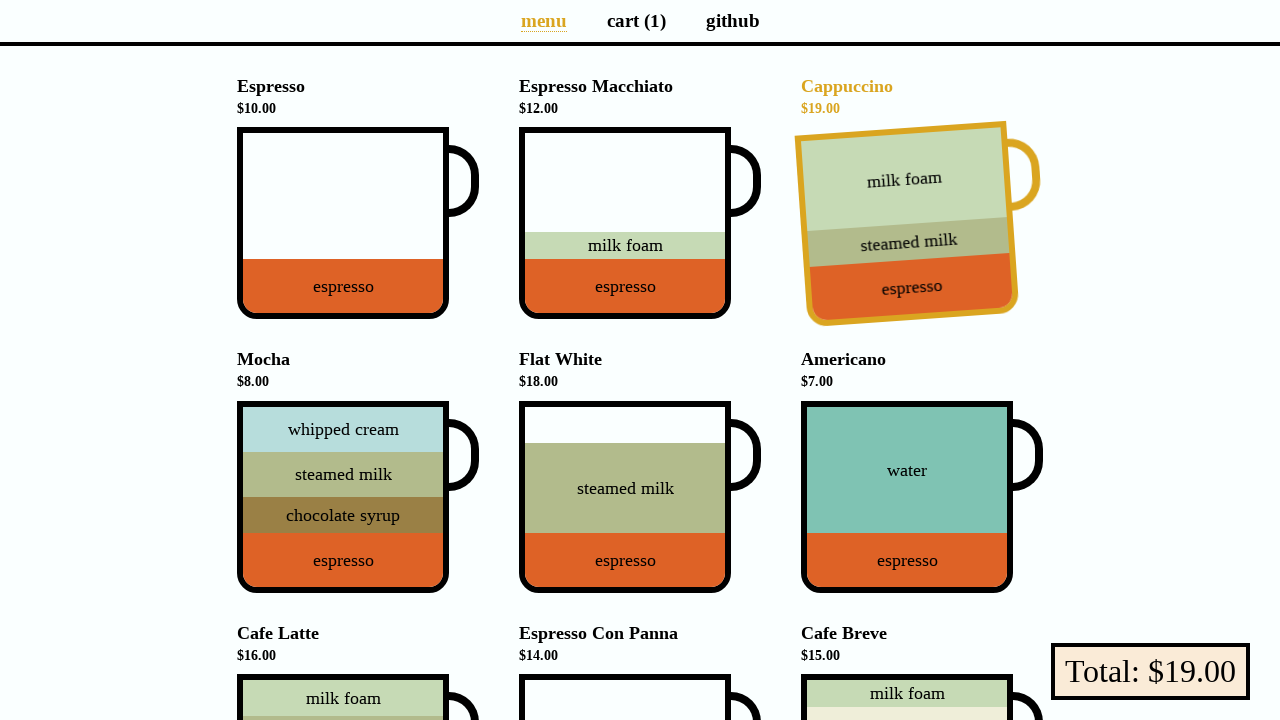

Cart updated and shows 1 item
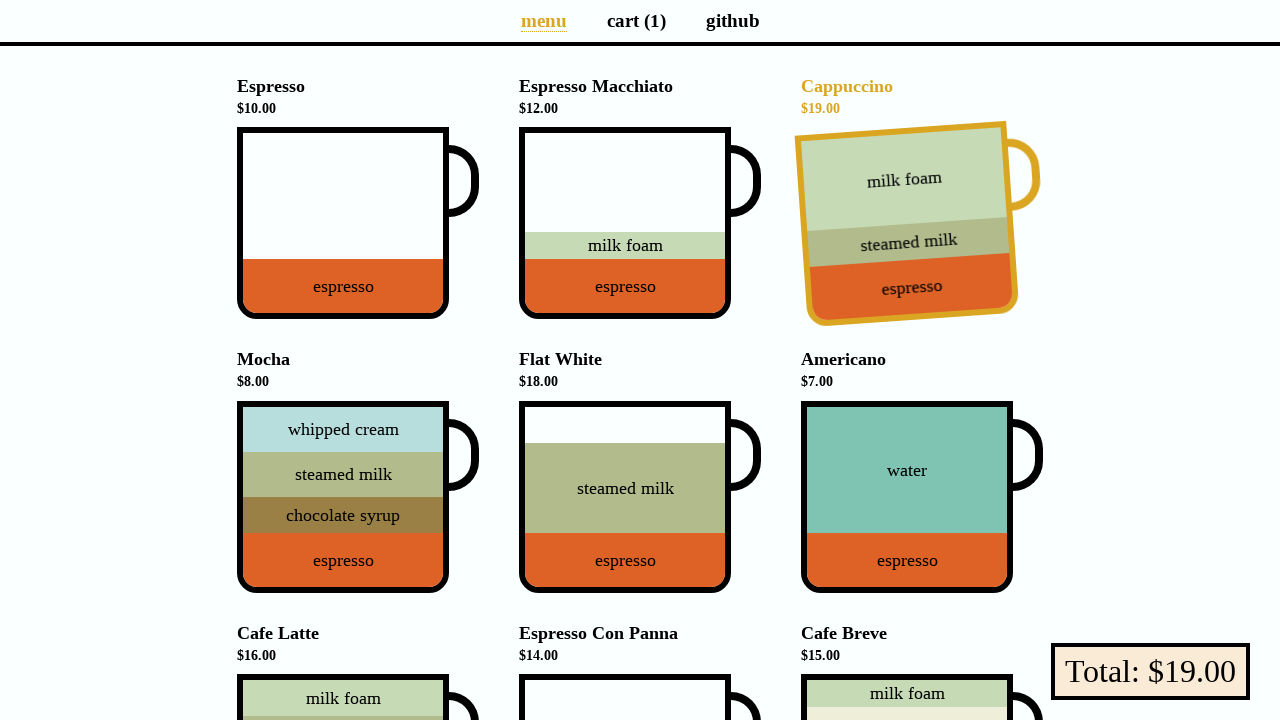

Clicked on cart page link at (636, 20) on a[aria-label="Cart page"]
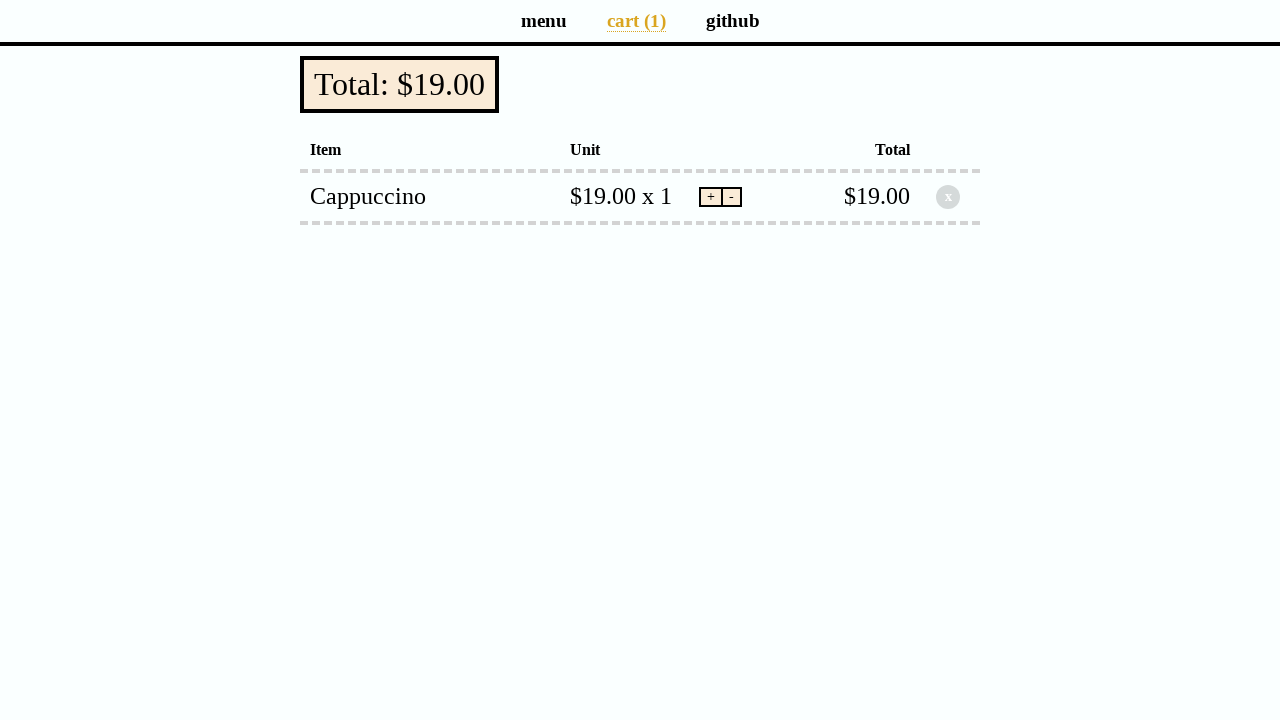

Cart page loaded with total price of $19.00
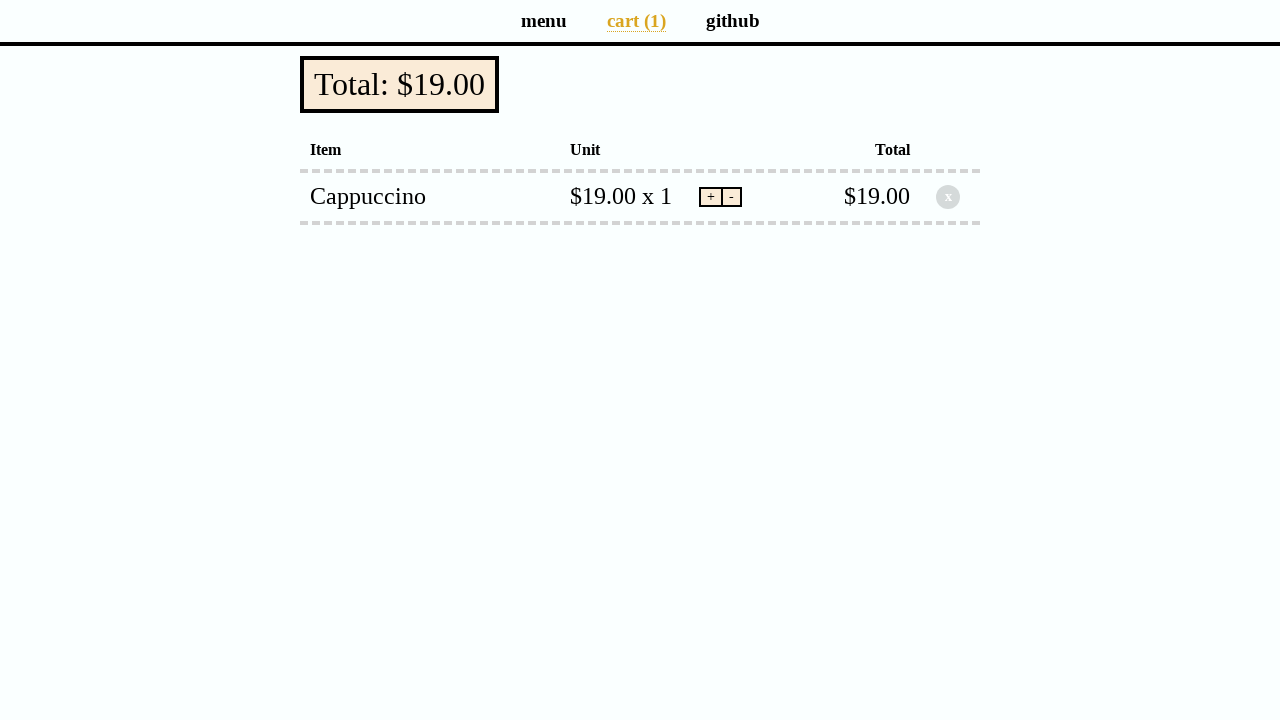

Clicked checkout button at (400, 84) on button[data-test="checkout"]
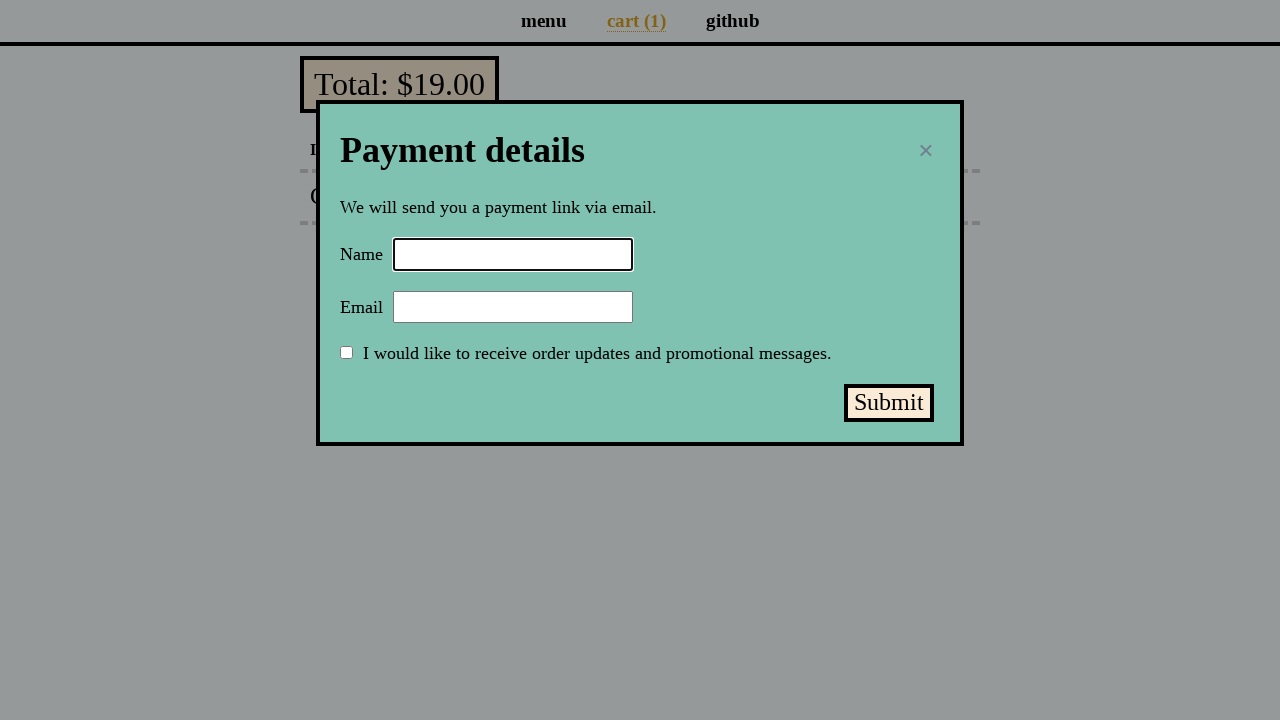

Filled in customer name as 'Selenium Coffee' on input#name
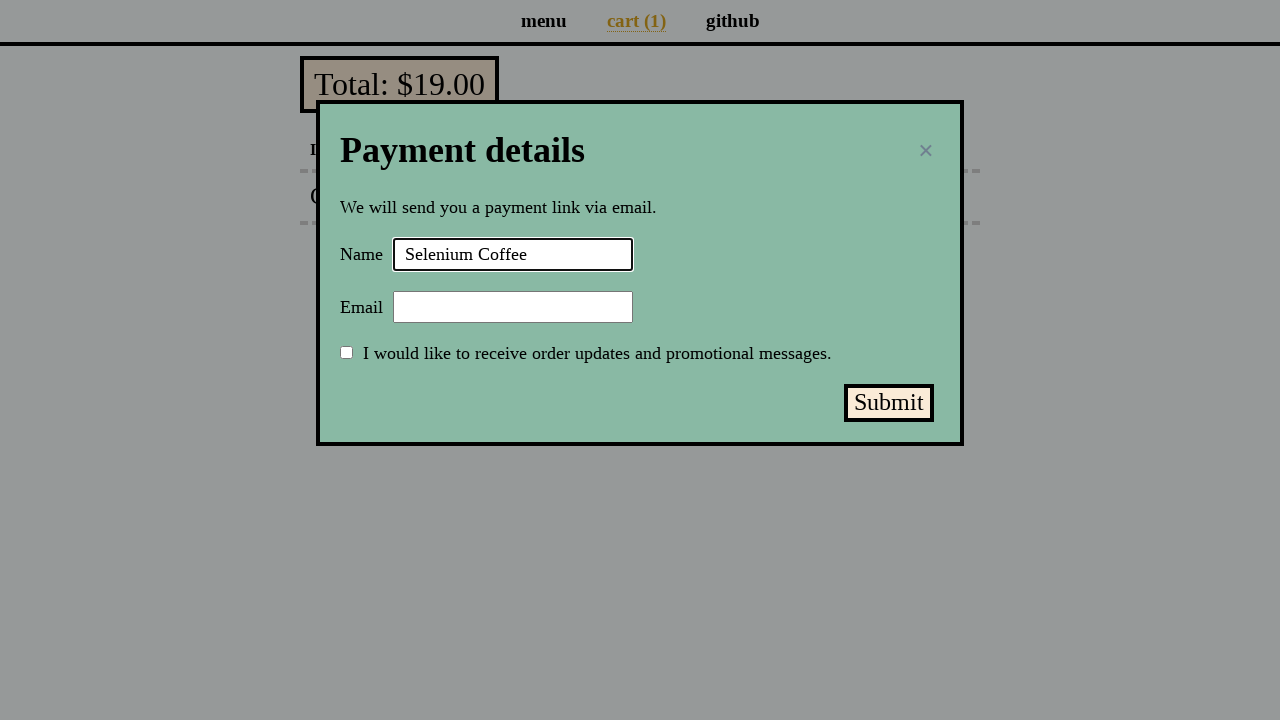

Filled in customer email as 'test@test.test' on input#email
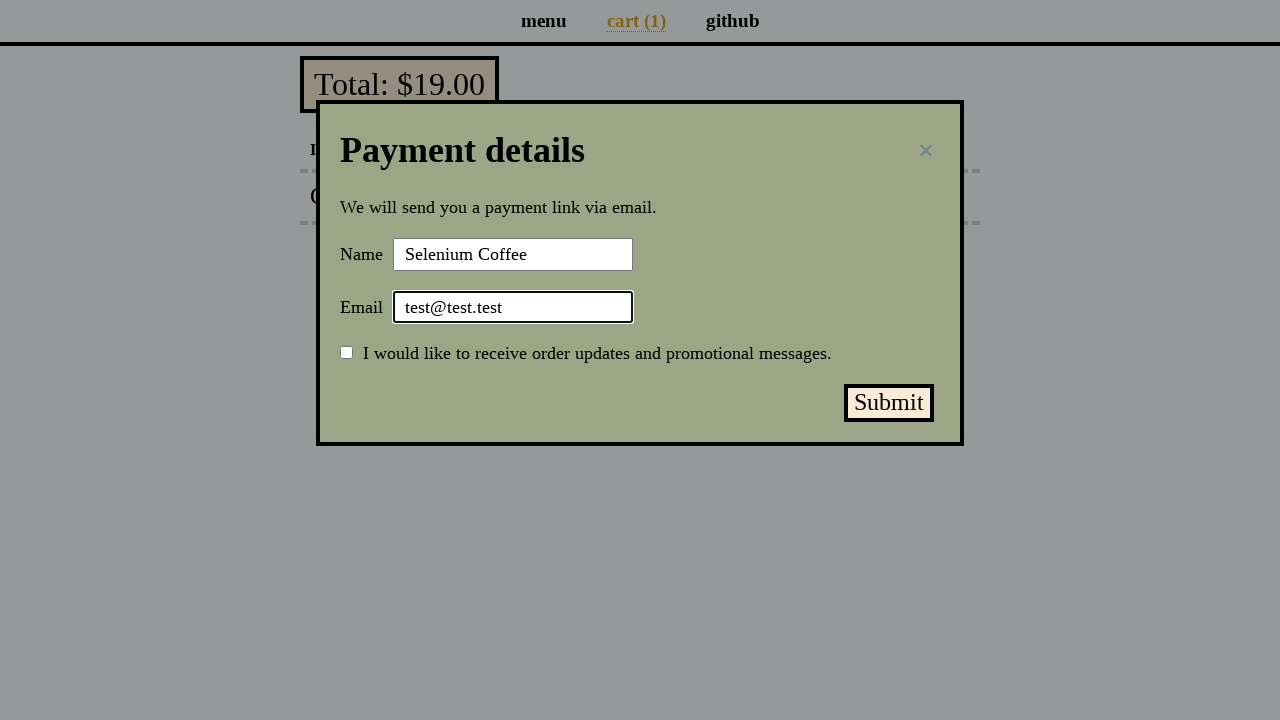

Clicked submit payment button at (889, 403) on button#submit-payment
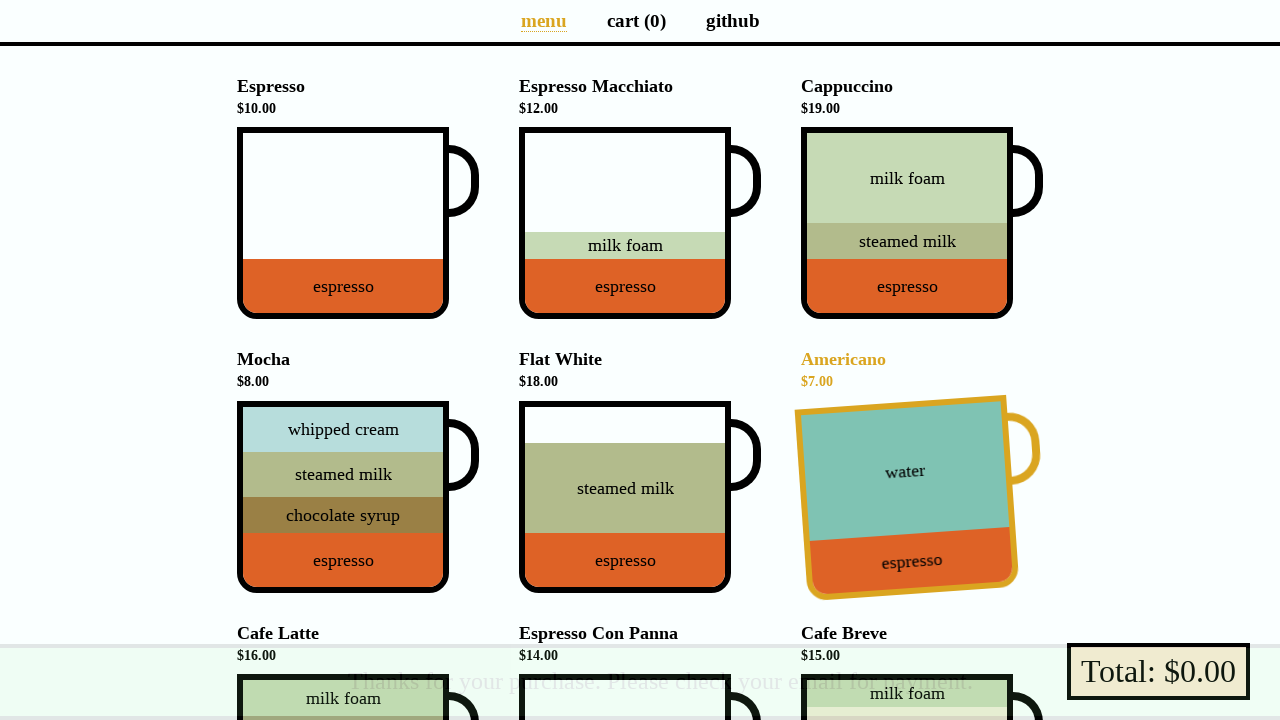

Purchase completed successfully with confirmation message
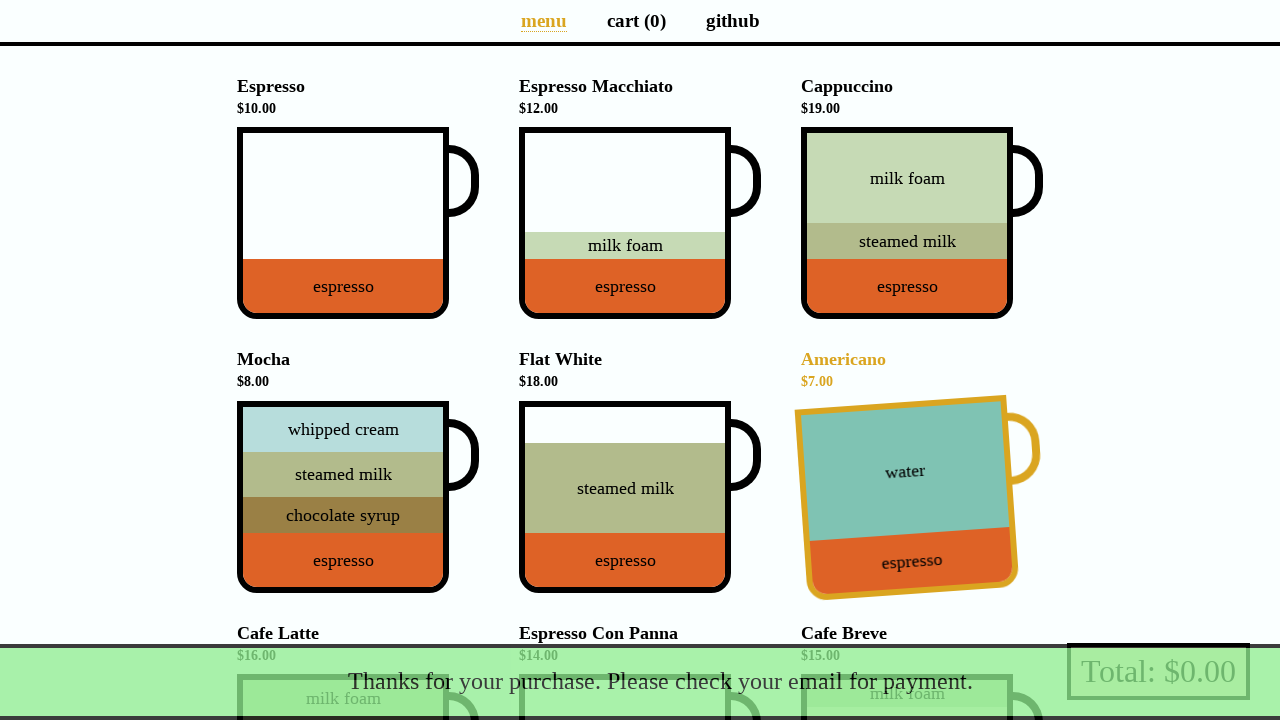

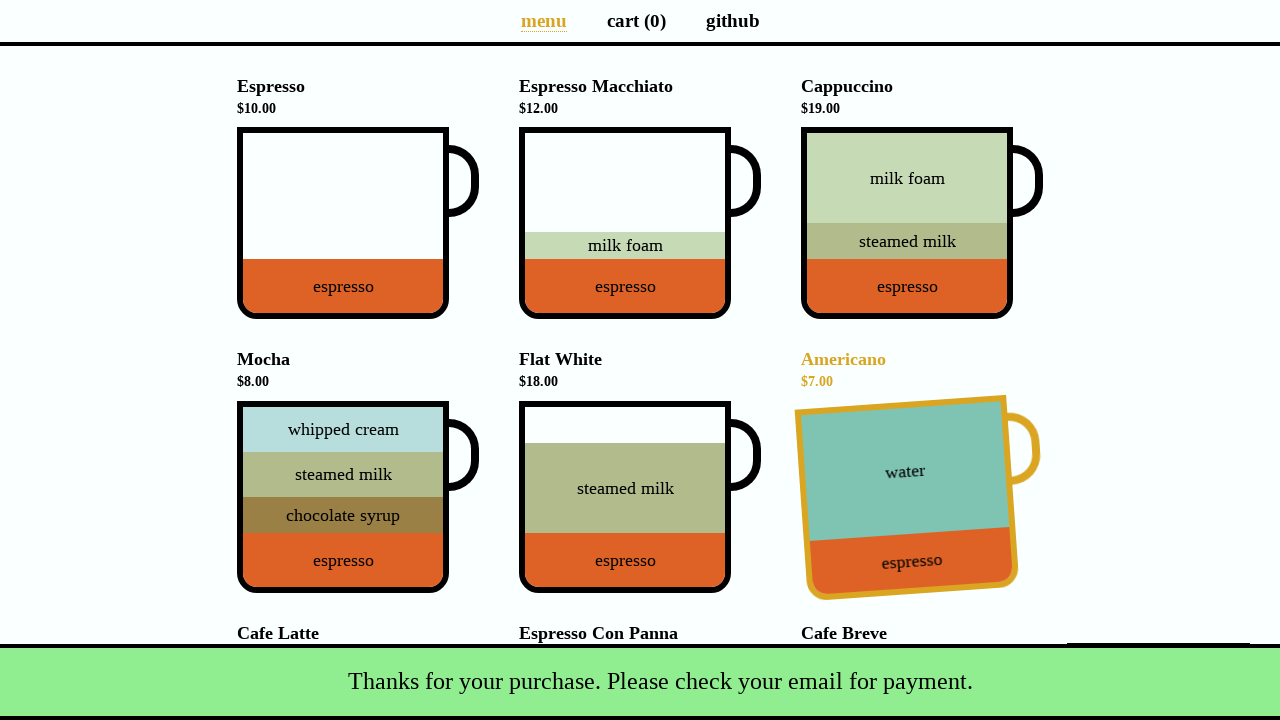